Tests that a button changes its color (CSS class) after a delay on the Dynamic Properties page

Starting URL: https://demoqa.com

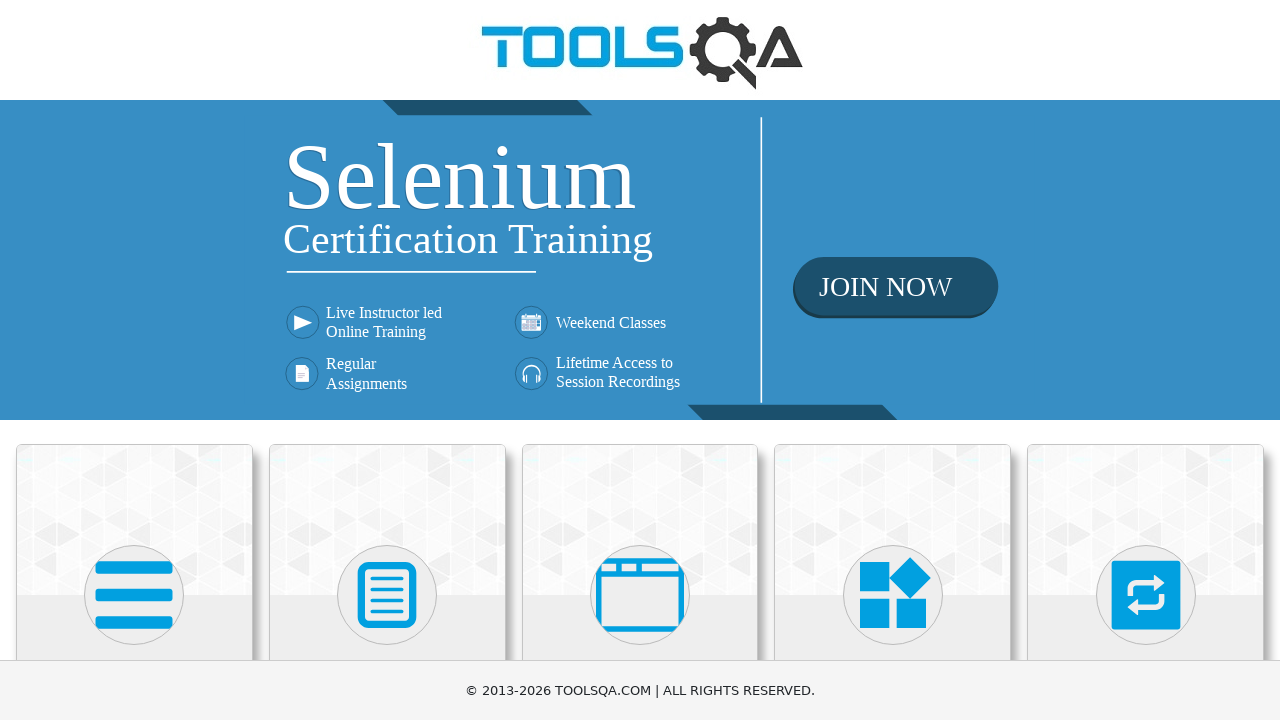

Clicked on Elements card at (134, 360) on xpath=//h5[text()='Elements']
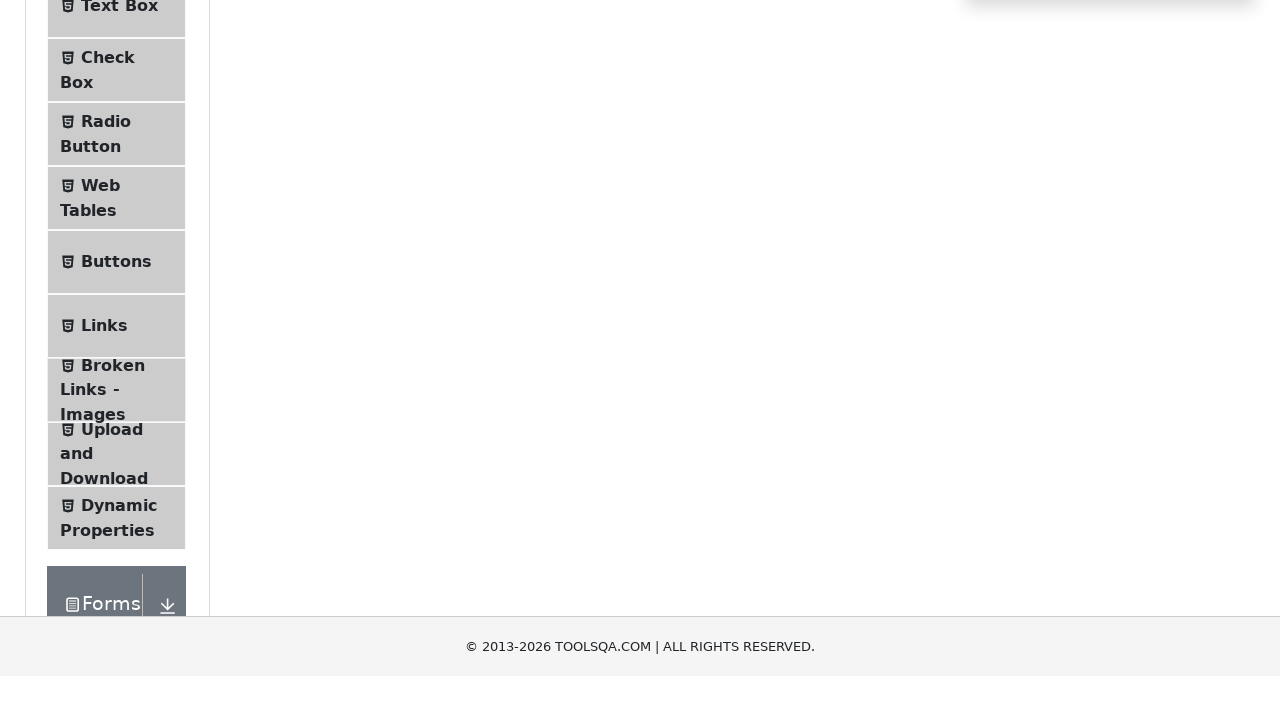

Scrolled down 350px to reveal Dynamic Properties option
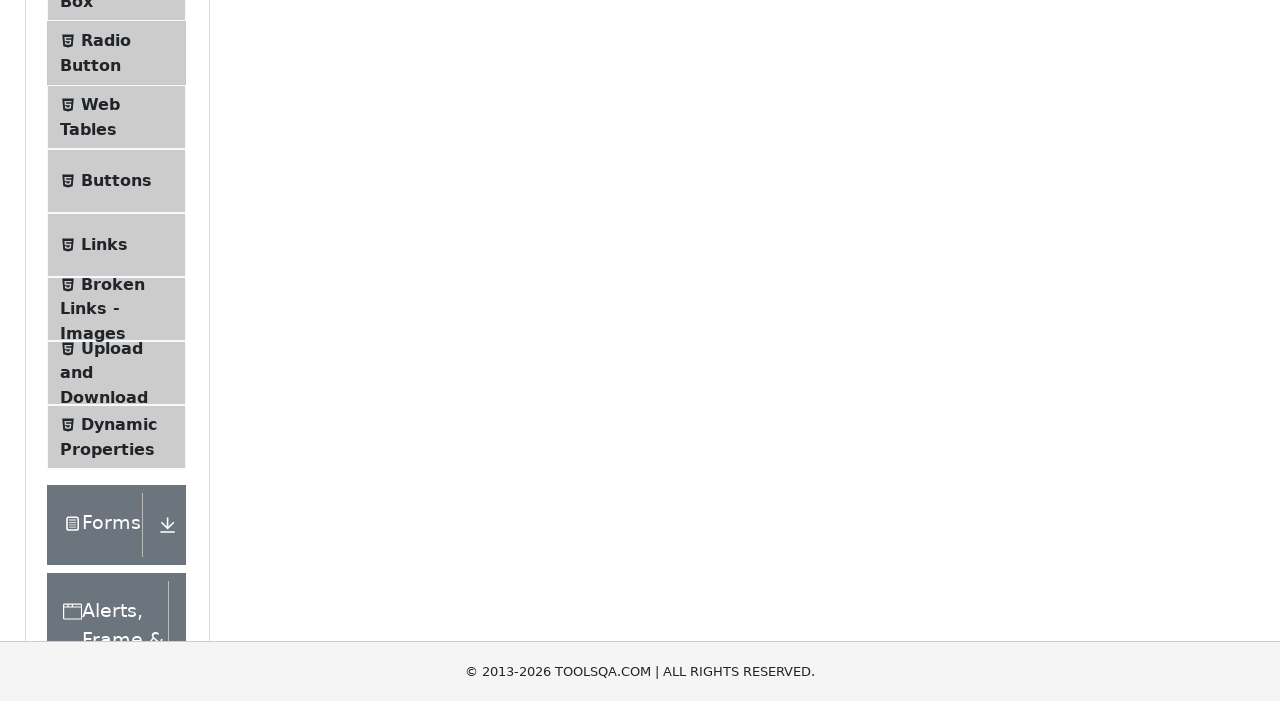

Clicked on Dynamic Properties menu item at (119, 382) on xpath=//span[text()='Dynamic Properties']
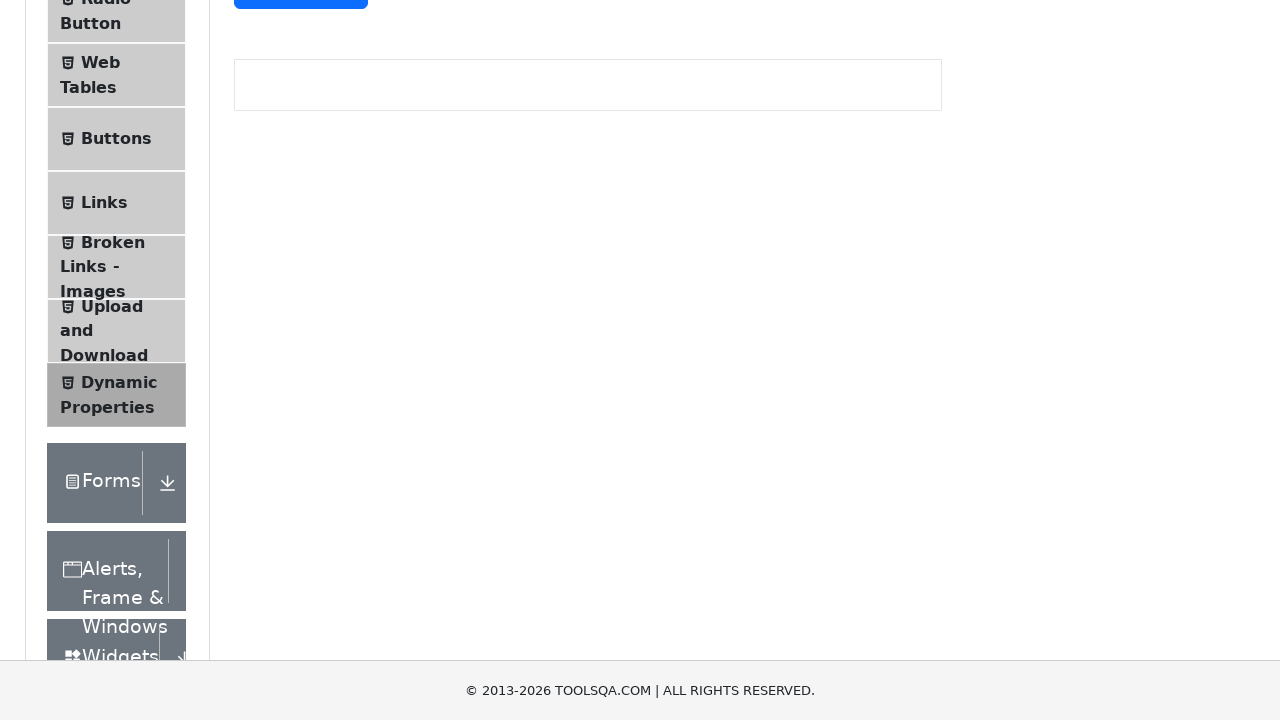

Color change button is now present on the page
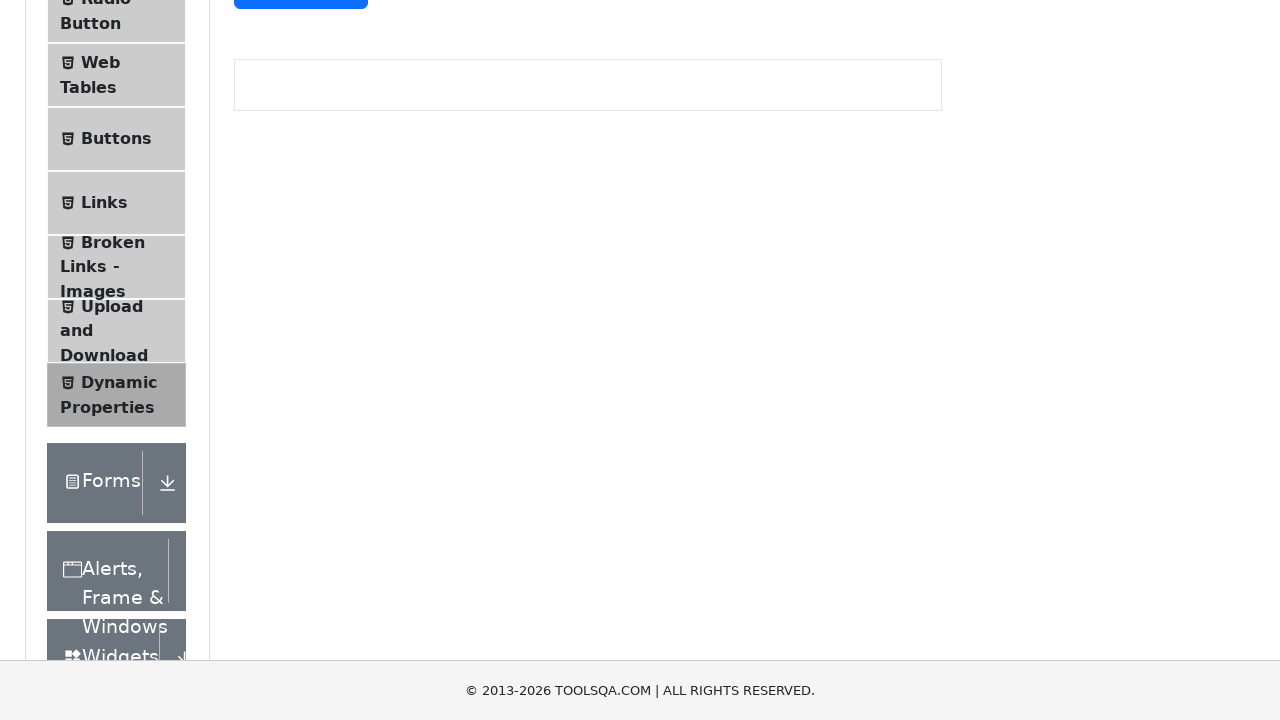

Retrieved initial button CSS class: mt-4 btn btn-primary
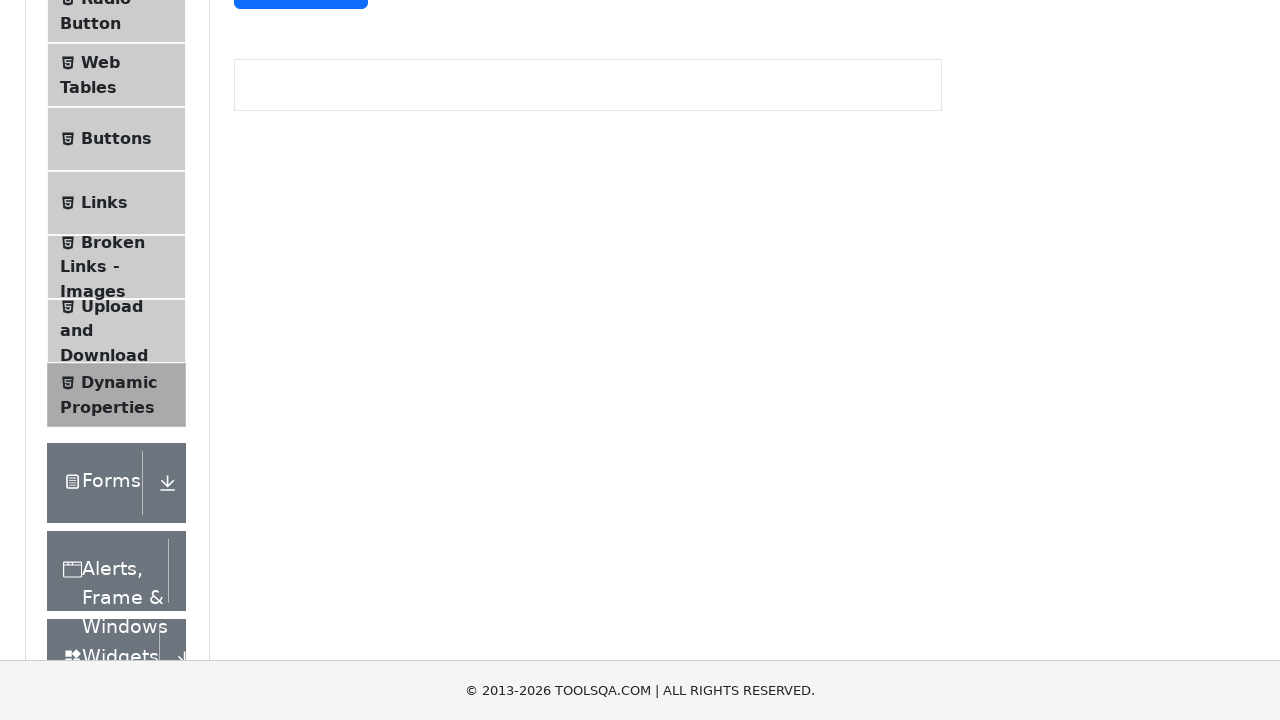

Button CSS class changed to text-danger after 5 second delay
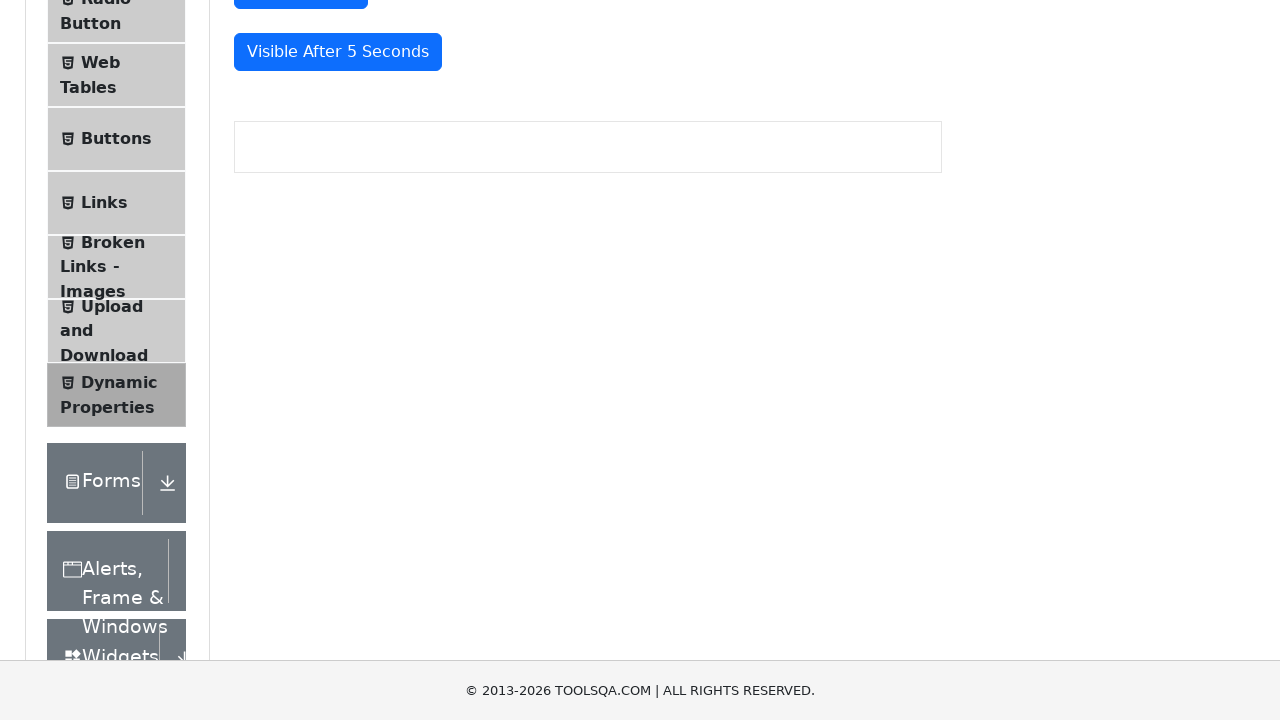

Retrieved updated button CSS class: mt-4 text-danger btn btn-primary
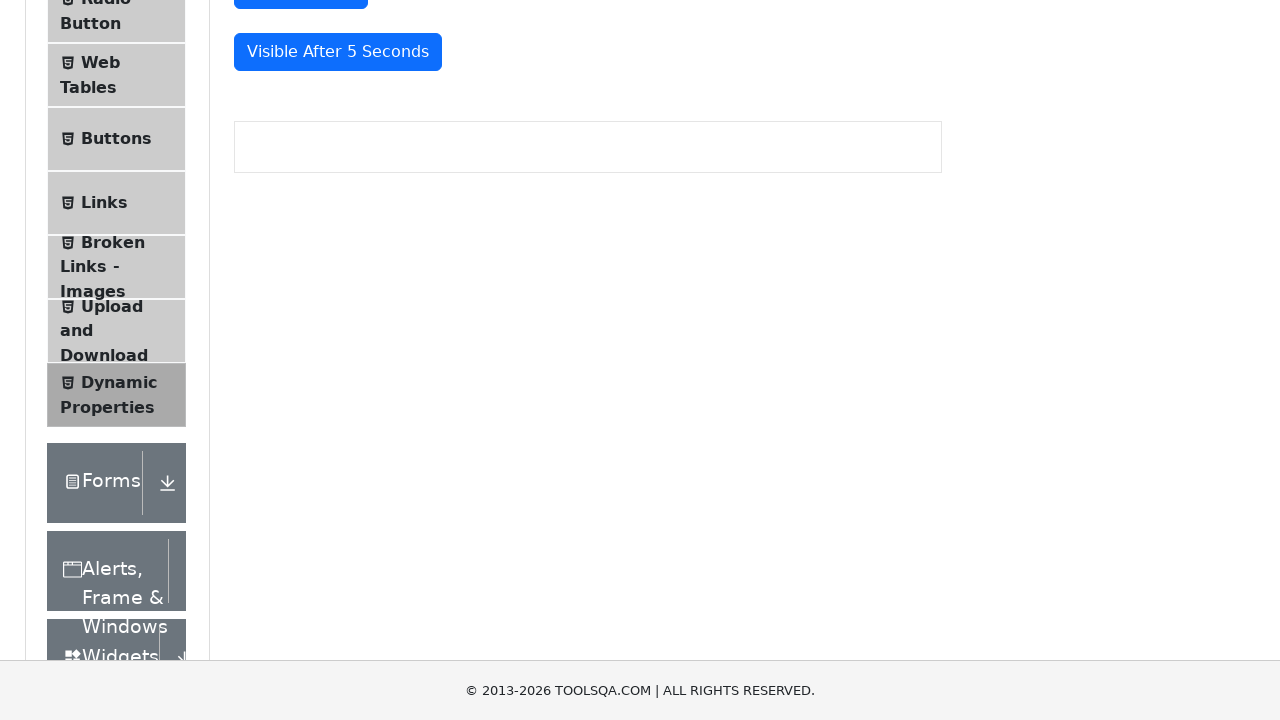

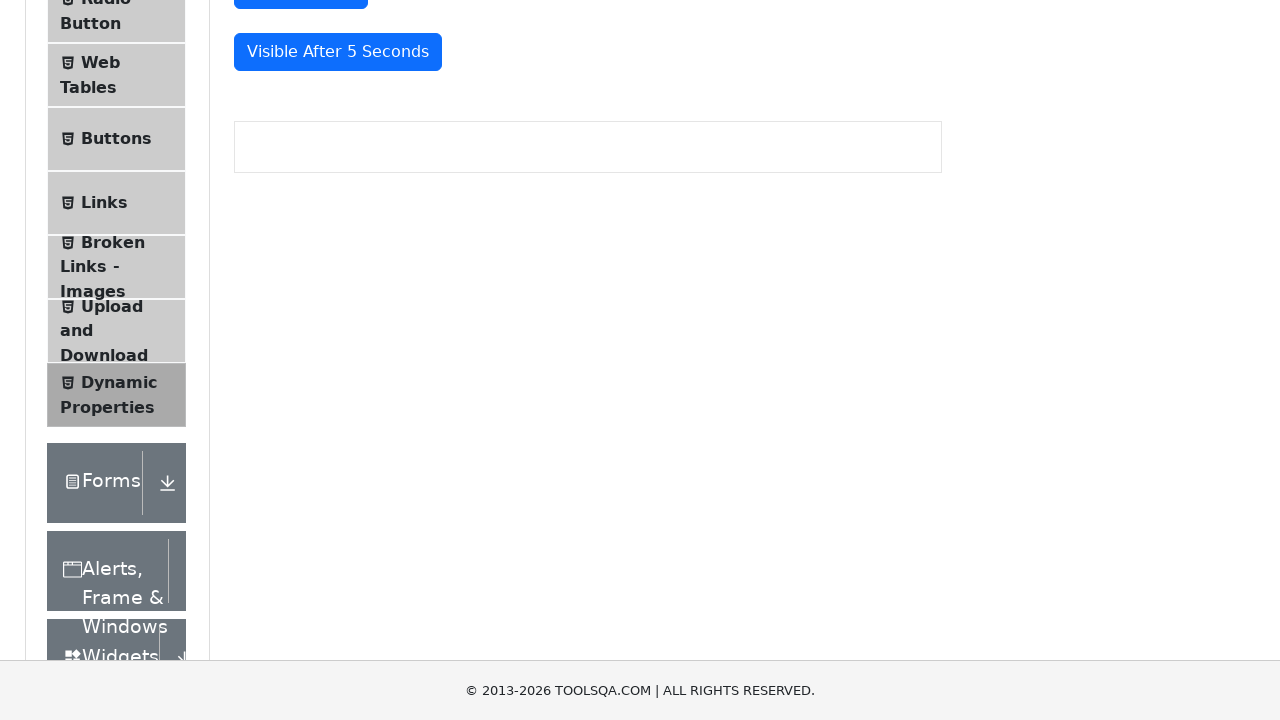